Tests that entered text is trimmed when saving a todo edit

Starting URL: https://demo.playwright.dev/todomvc

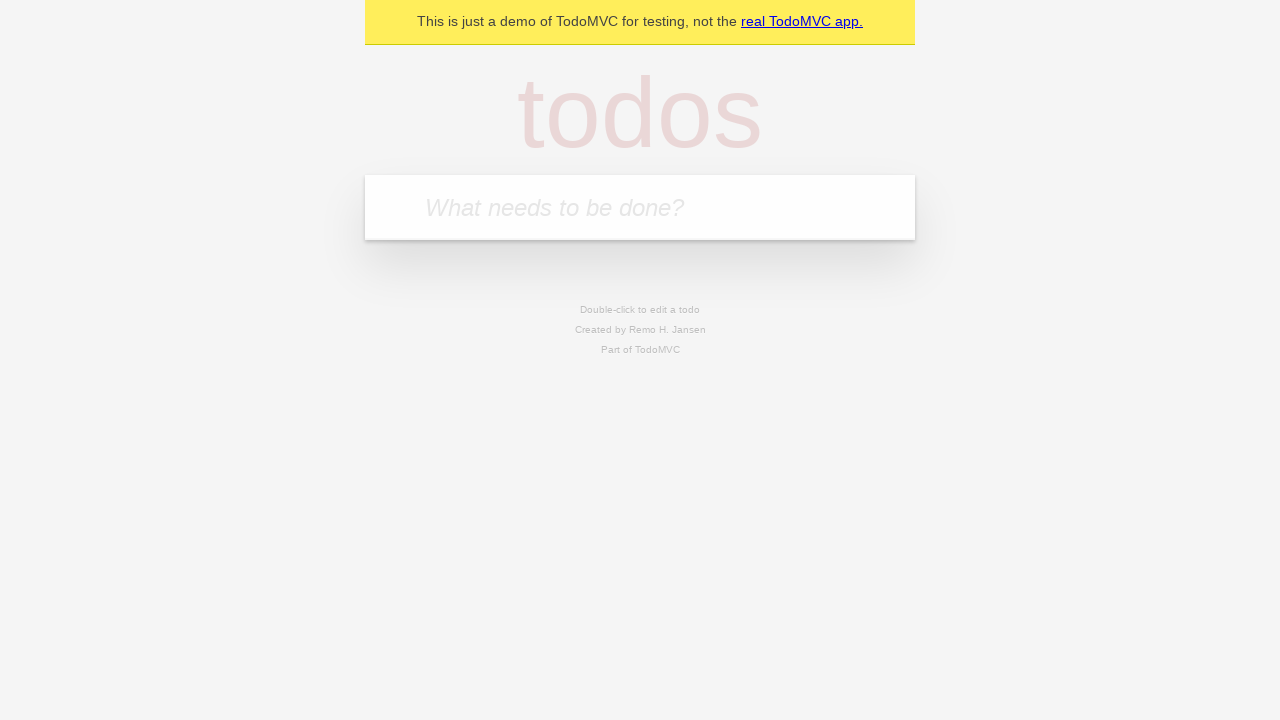

Filled todo input with 'buy some cheese' on internal:attr=[placeholder="What needs to be done?"i]
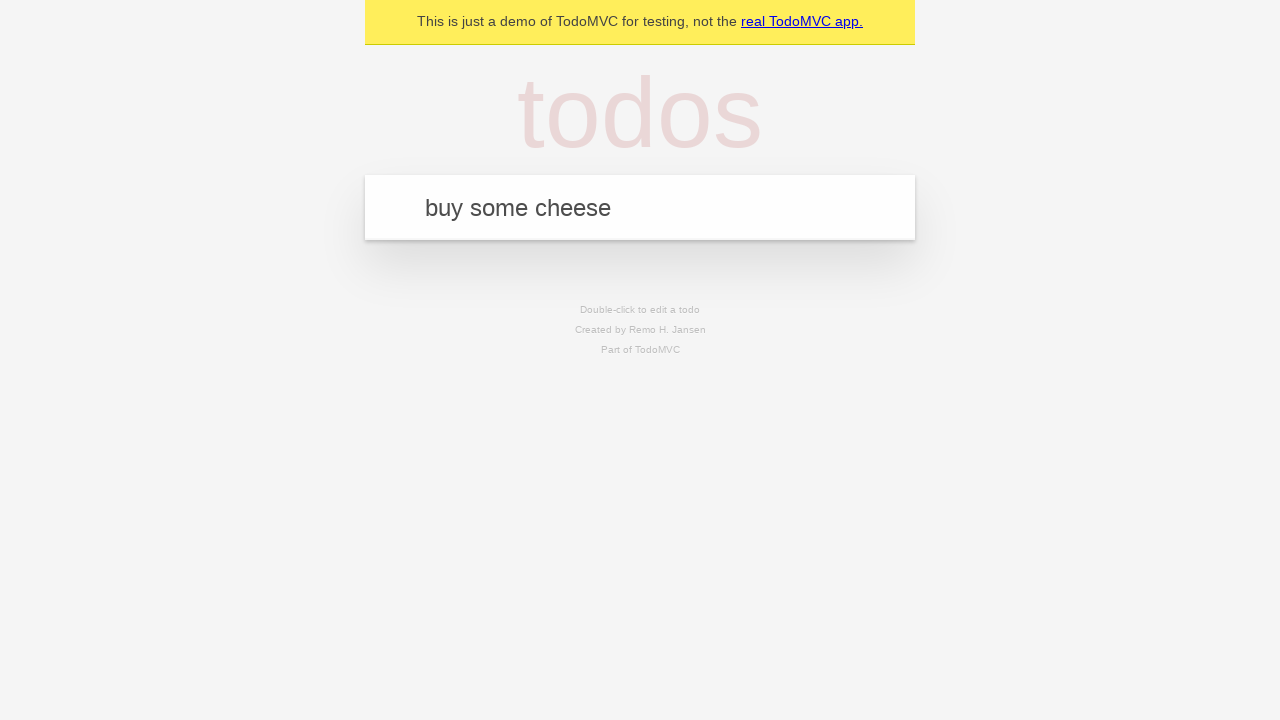

Pressed Enter to create first todo on internal:attr=[placeholder="What needs to be done?"i]
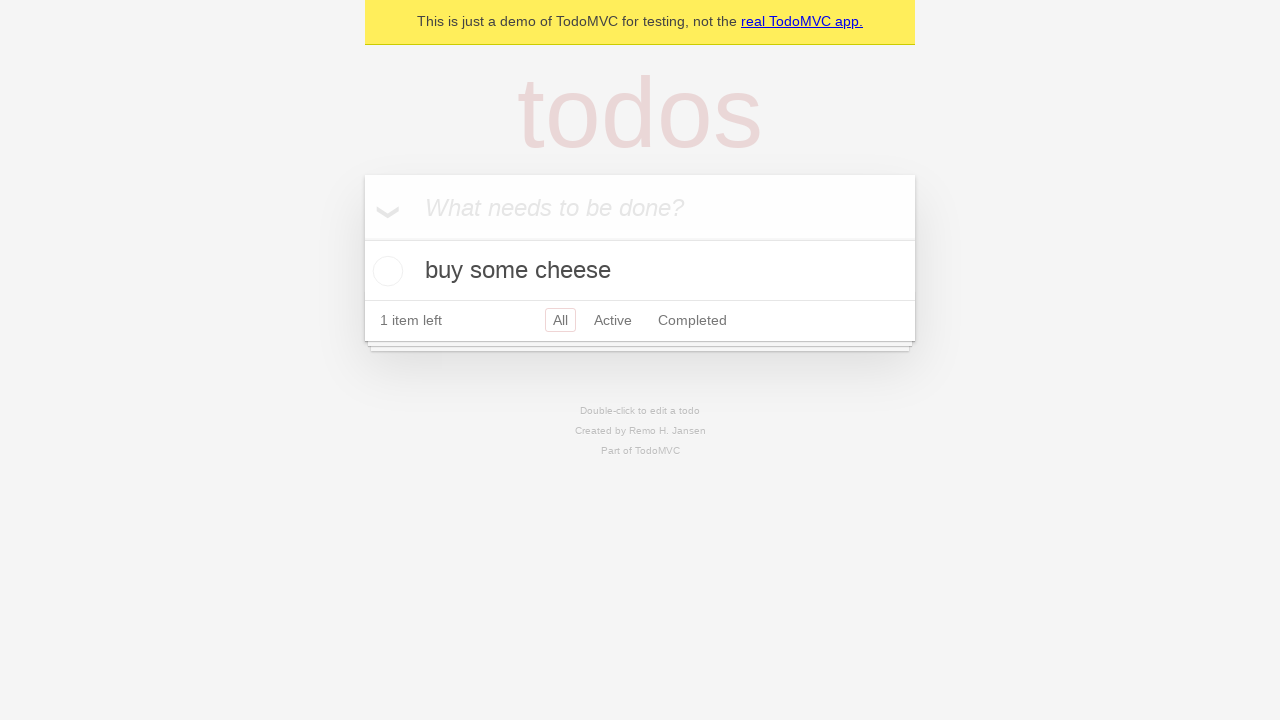

Filled todo input with 'feed the cat' on internal:attr=[placeholder="What needs to be done?"i]
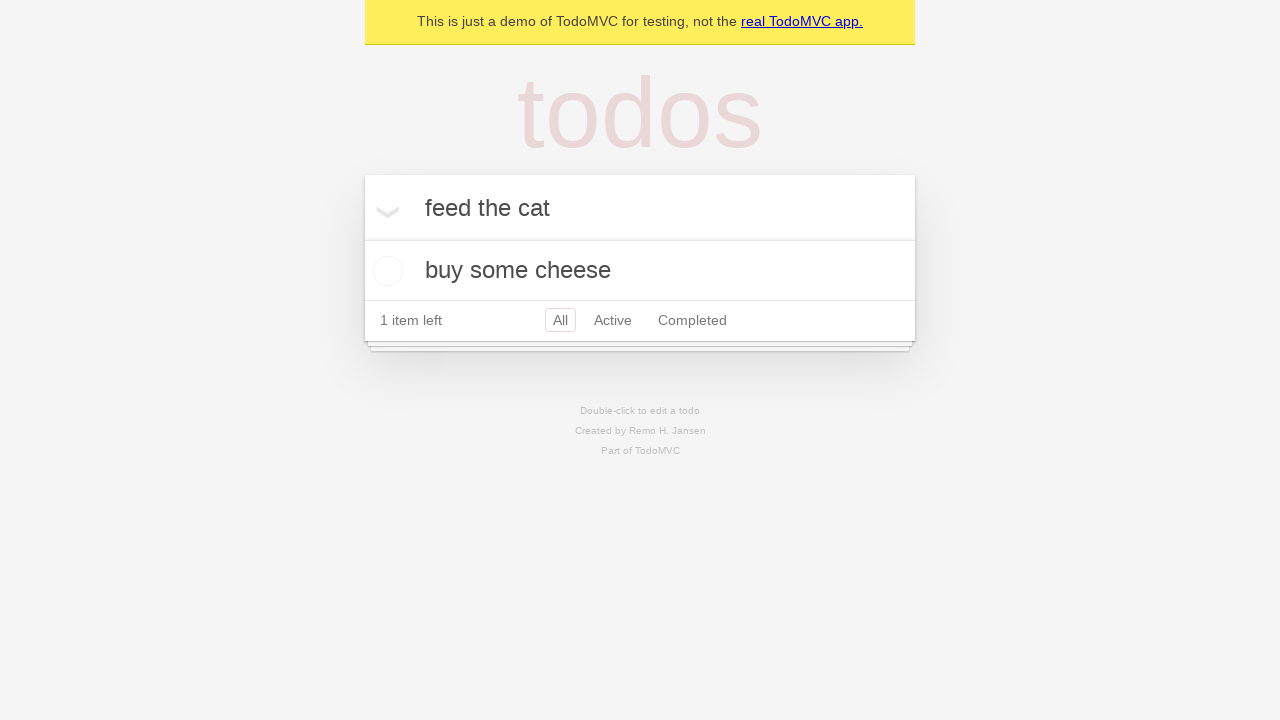

Pressed Enter to create second todo on internal:attr=[placeholder="What needs to be done?"i]
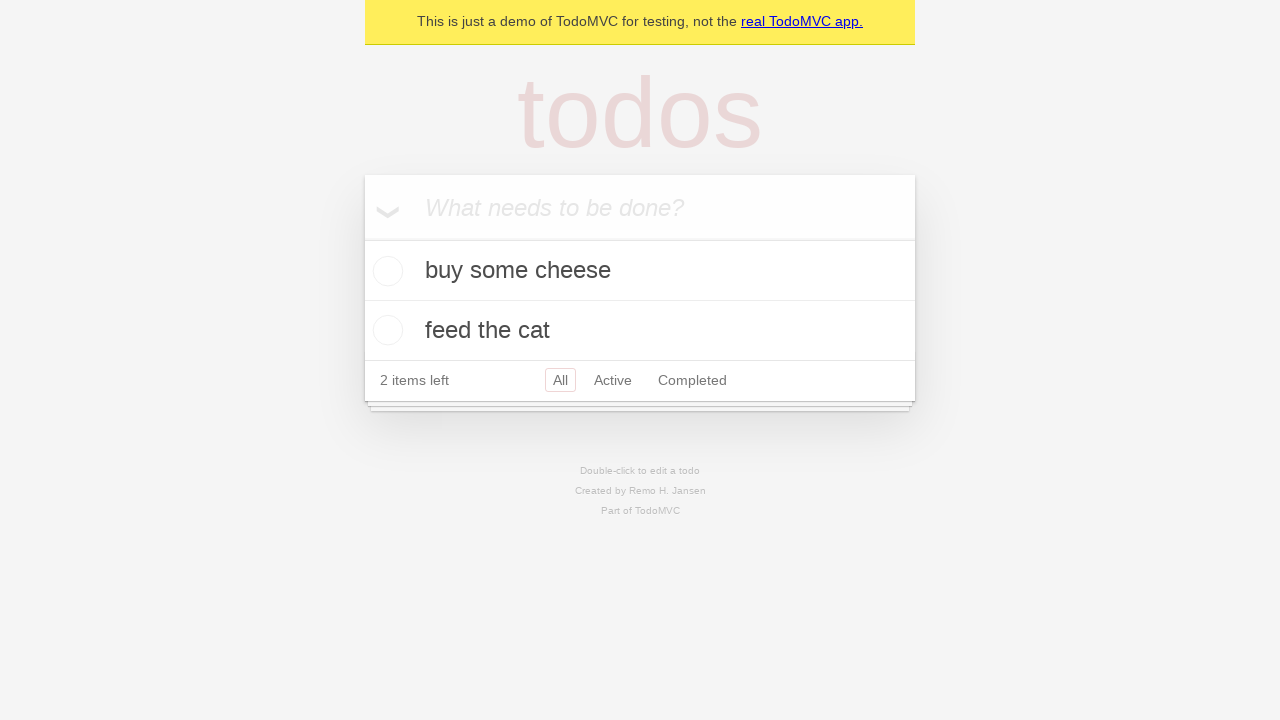

Filled todo input with 'book a doctors appointment' on internal:attr=[placeholder="What needs to be done?"i]
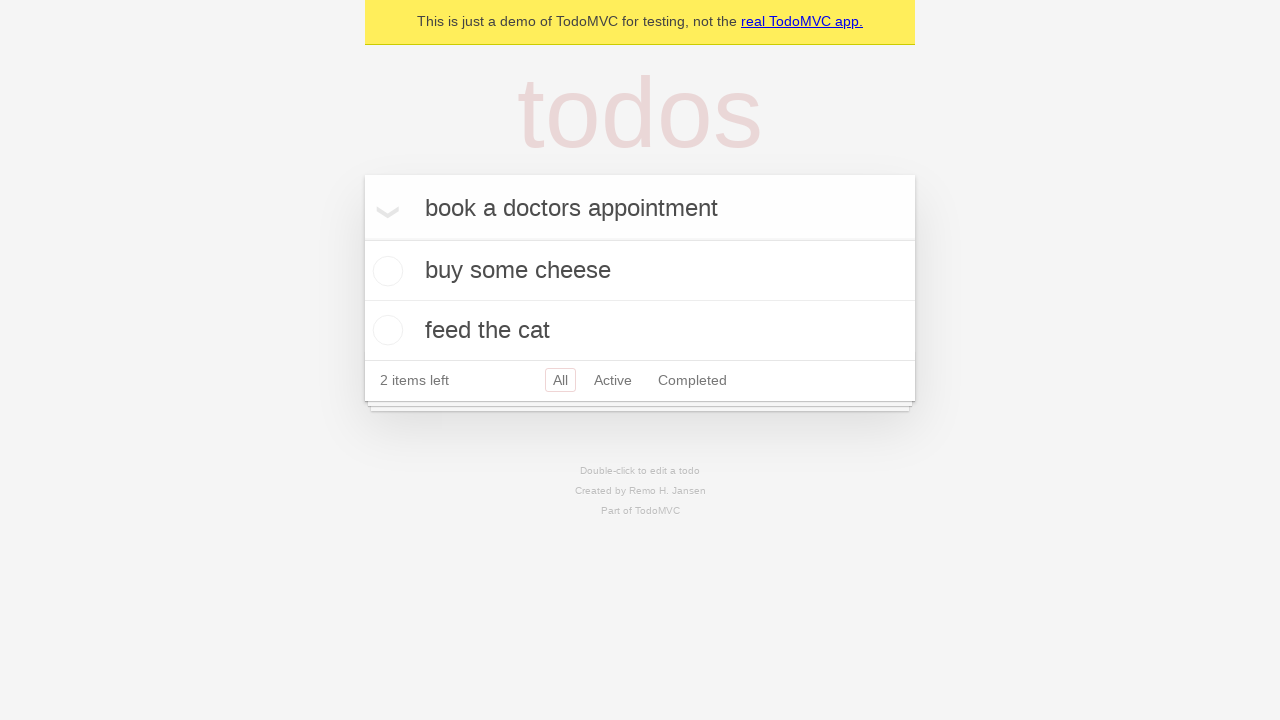

Pressed Enter to create third todo on internal:attr=[placeholder="What needs to be done?"i]
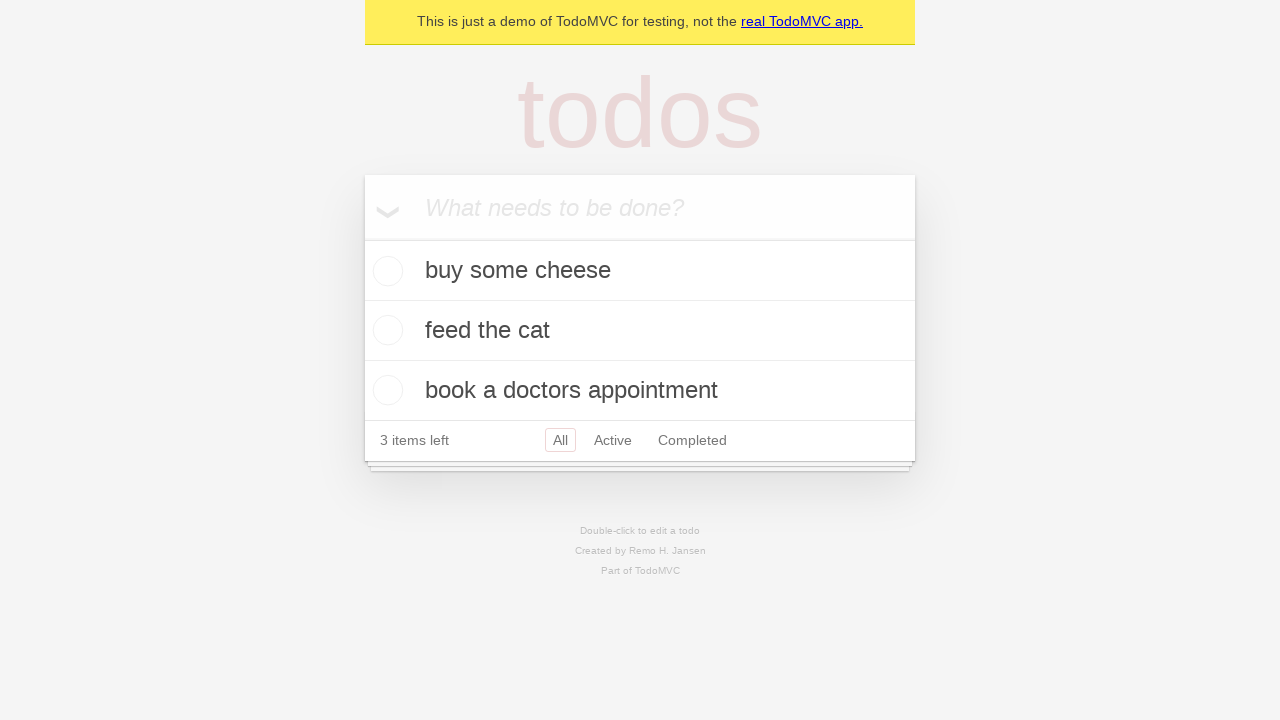

Double-clicked second todo item to enter edit mode at (640, 331) on internal:testid=[data-testid="todo-item"s] >> nth=1
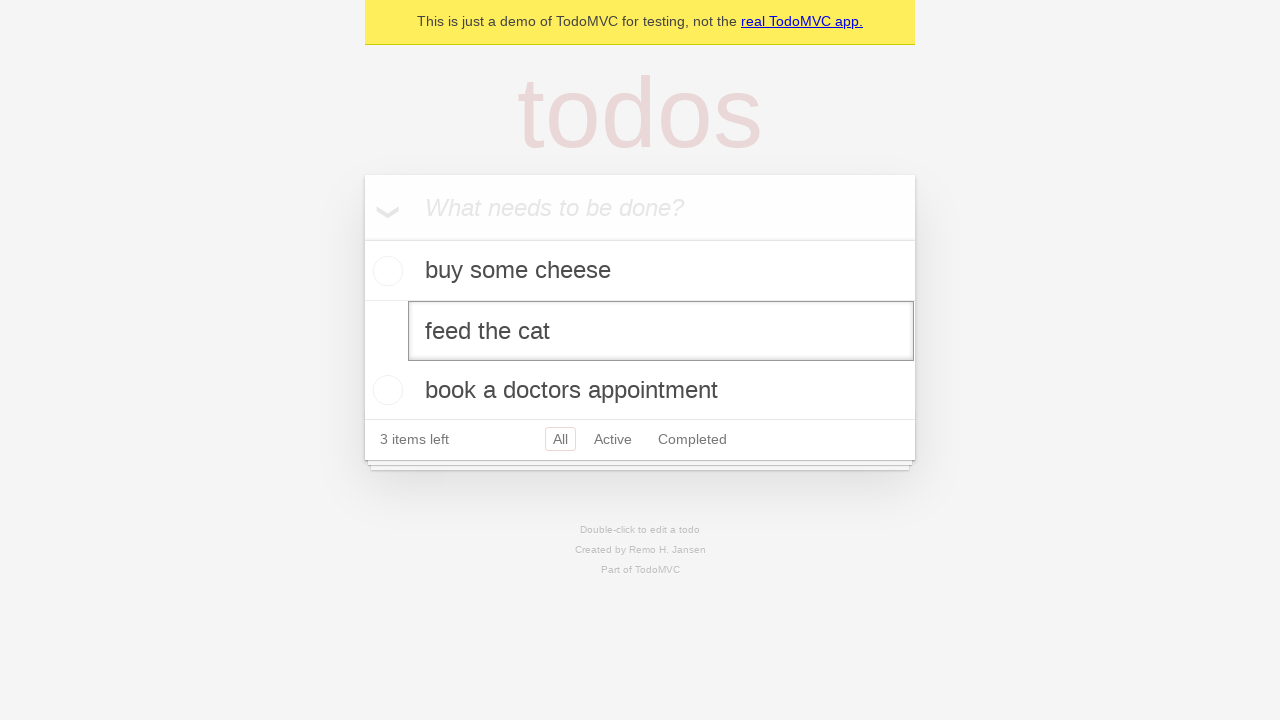

Filled edit textbox with '    buy some sausages    ' (text with leading and trailing whitespace) on internal:testid=[data-testid="todo-item"s] >> nth=1 >> internal:role=textbox[nam
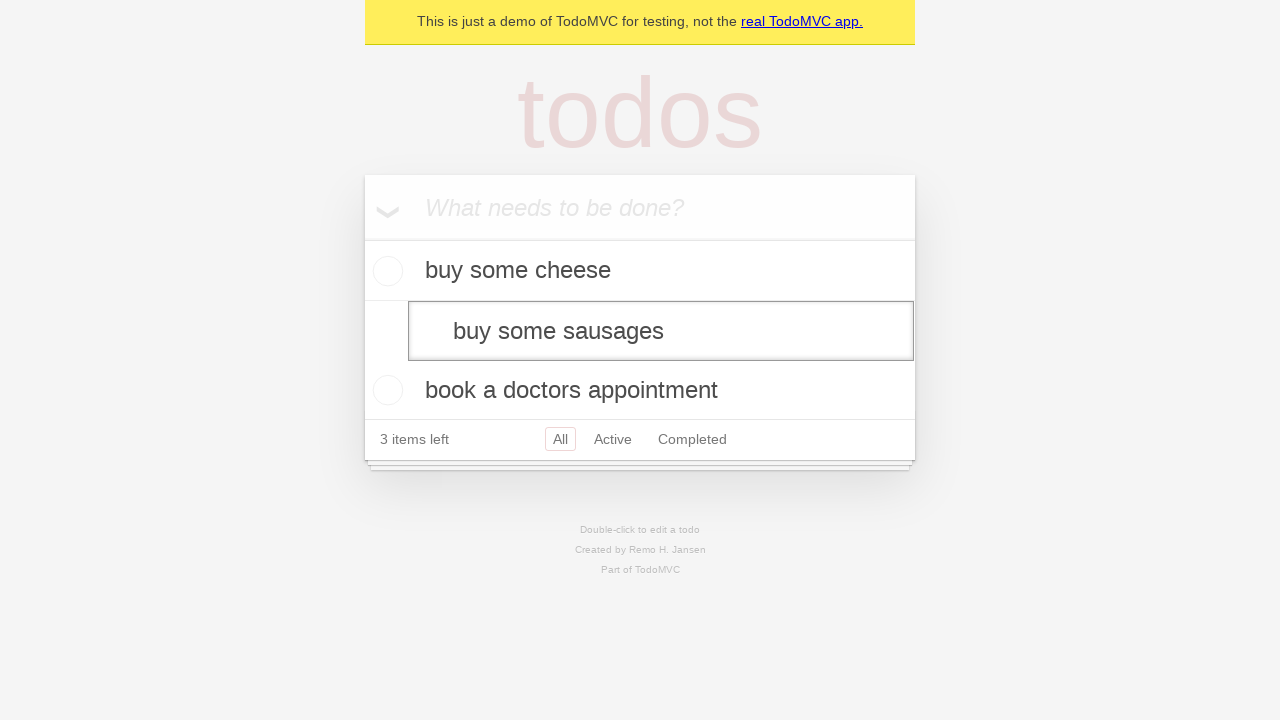

Pressed Enter to save todo edit and verify text is trimmed on internal:testid=[data-testid="todo-item"s] >> nth=1 >> internal:role=textbox[nam
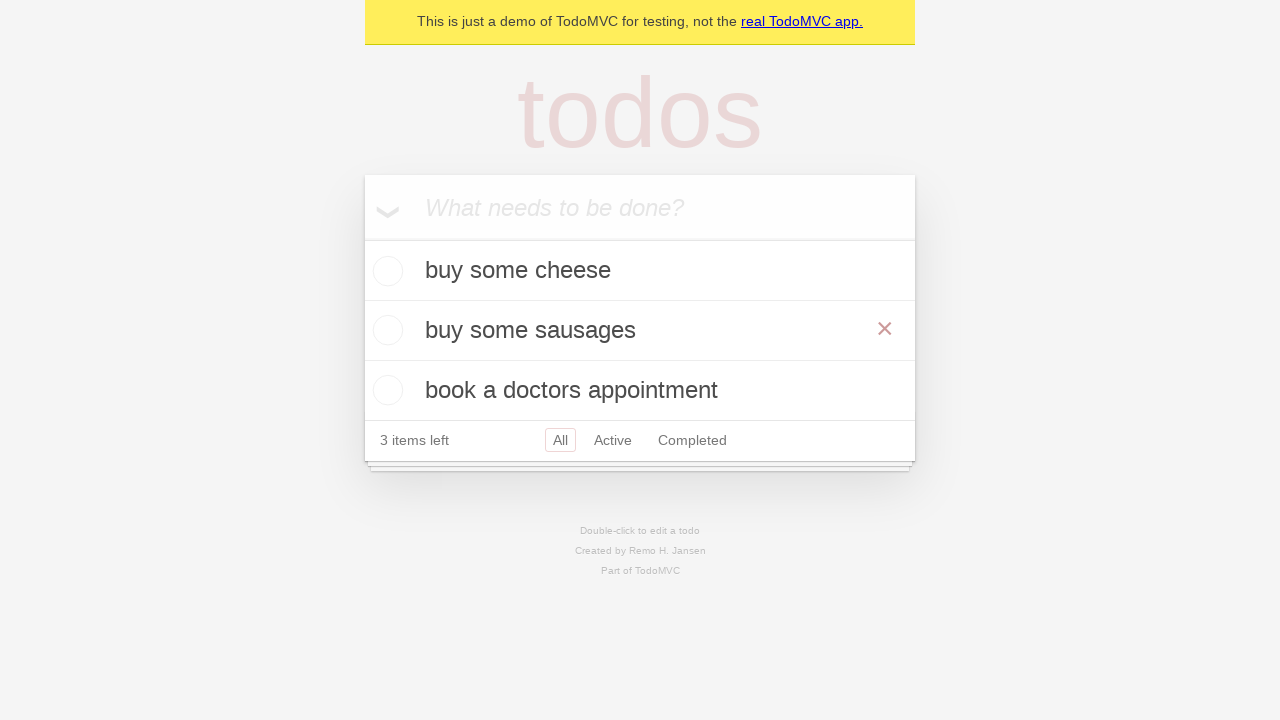

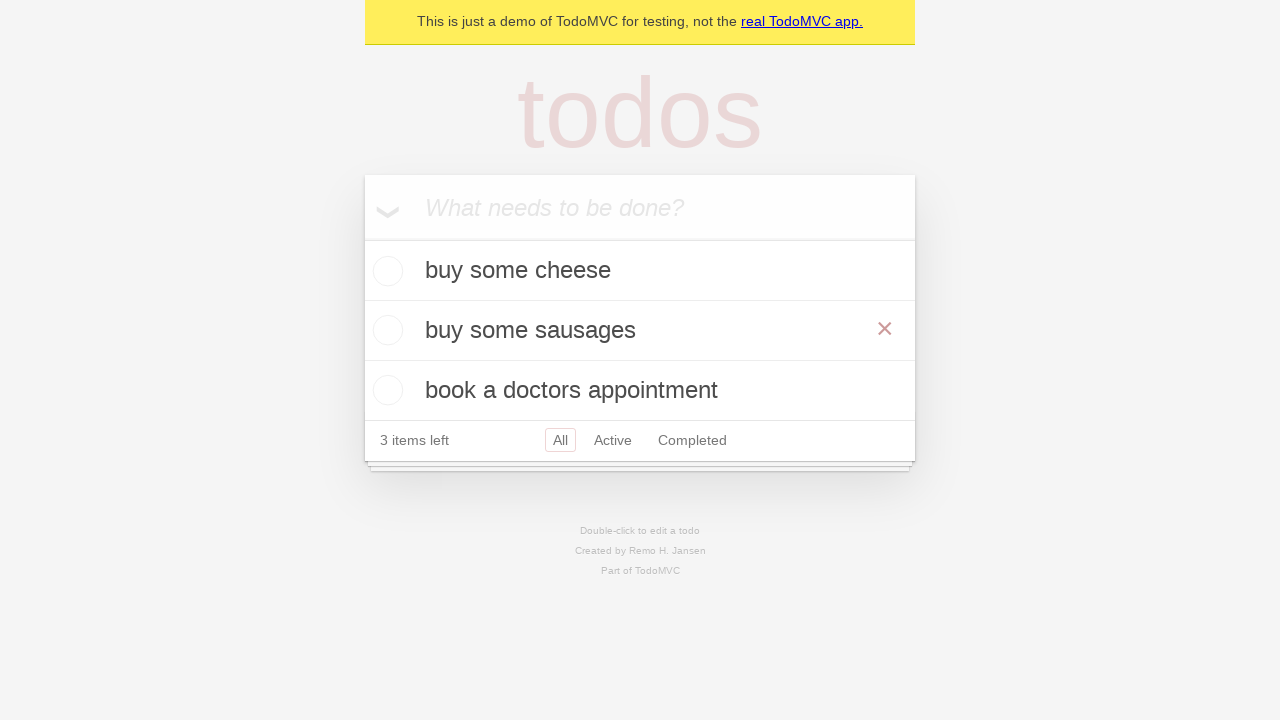